Tests dynamic controls removal using implicit wait by clicking the Remove button and verifying the "gone!" message appears

Starting URL: https://the-internet.herokuapp.com/dynamic_controls

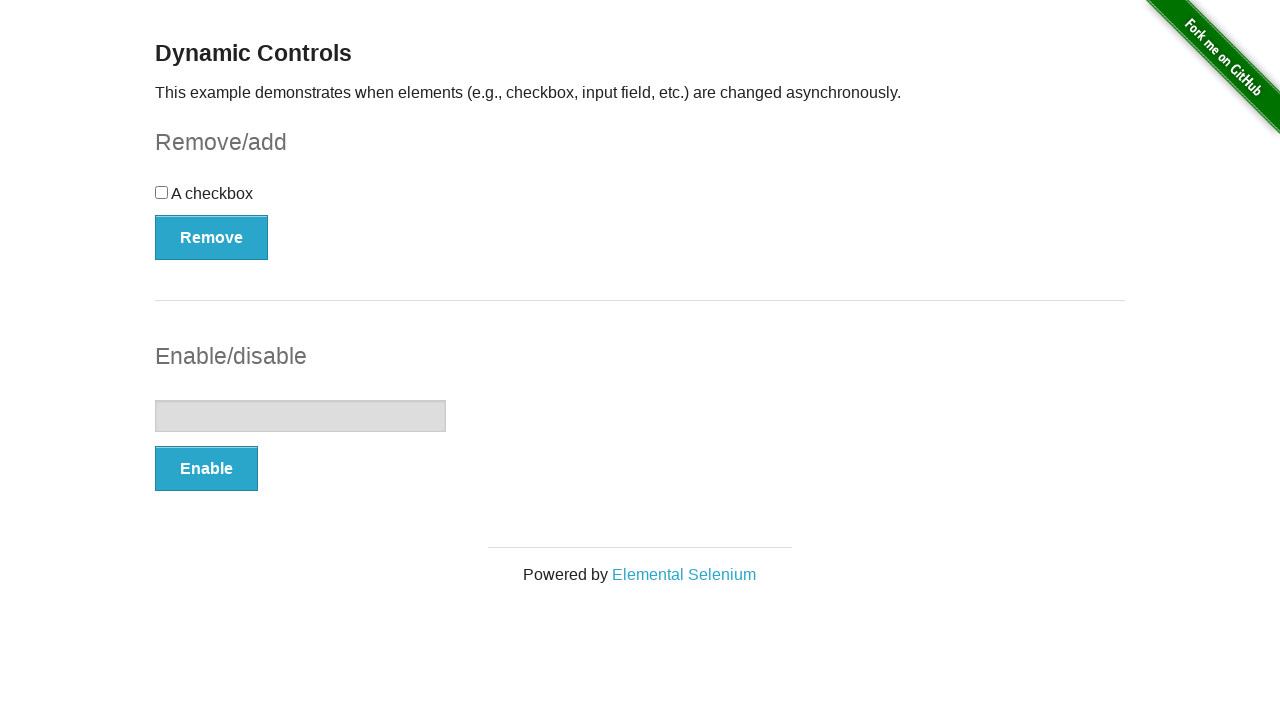

Clicked the Remove button to trigger dynamic control removal at (212, 237) on xpath=//button[contains(text(),'Remove')]
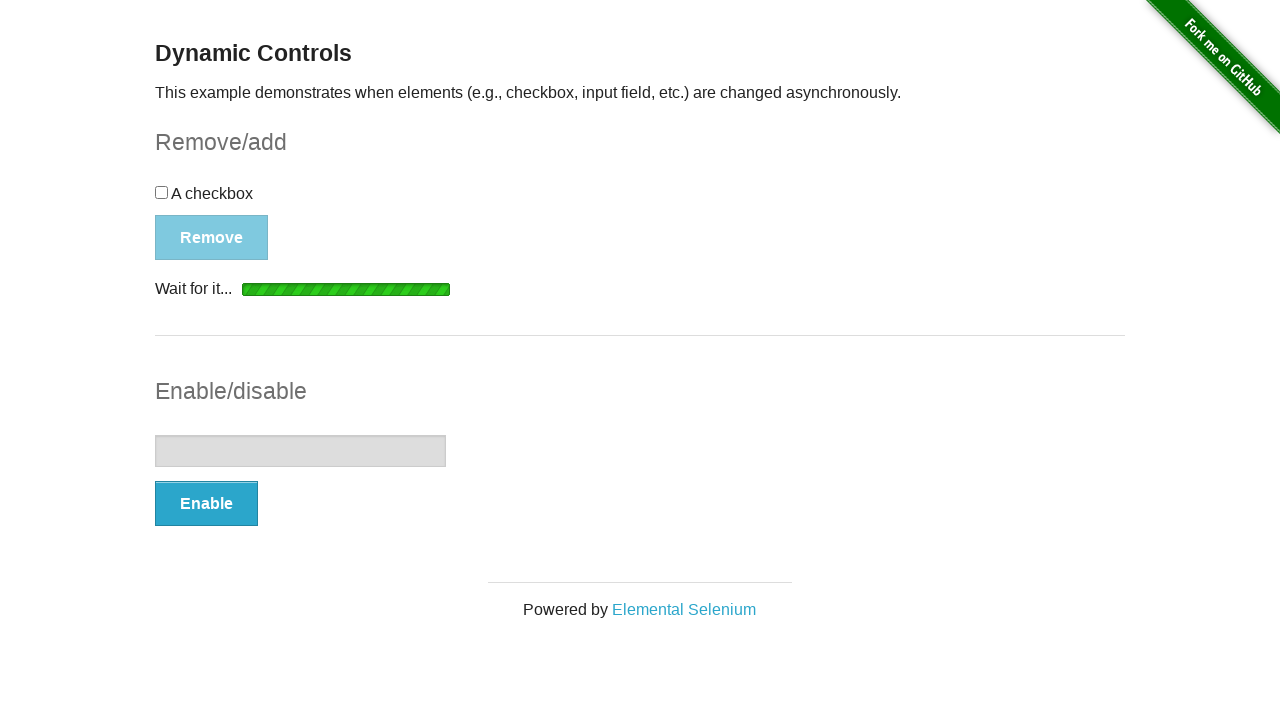

Waited for 'gone!' message to appear
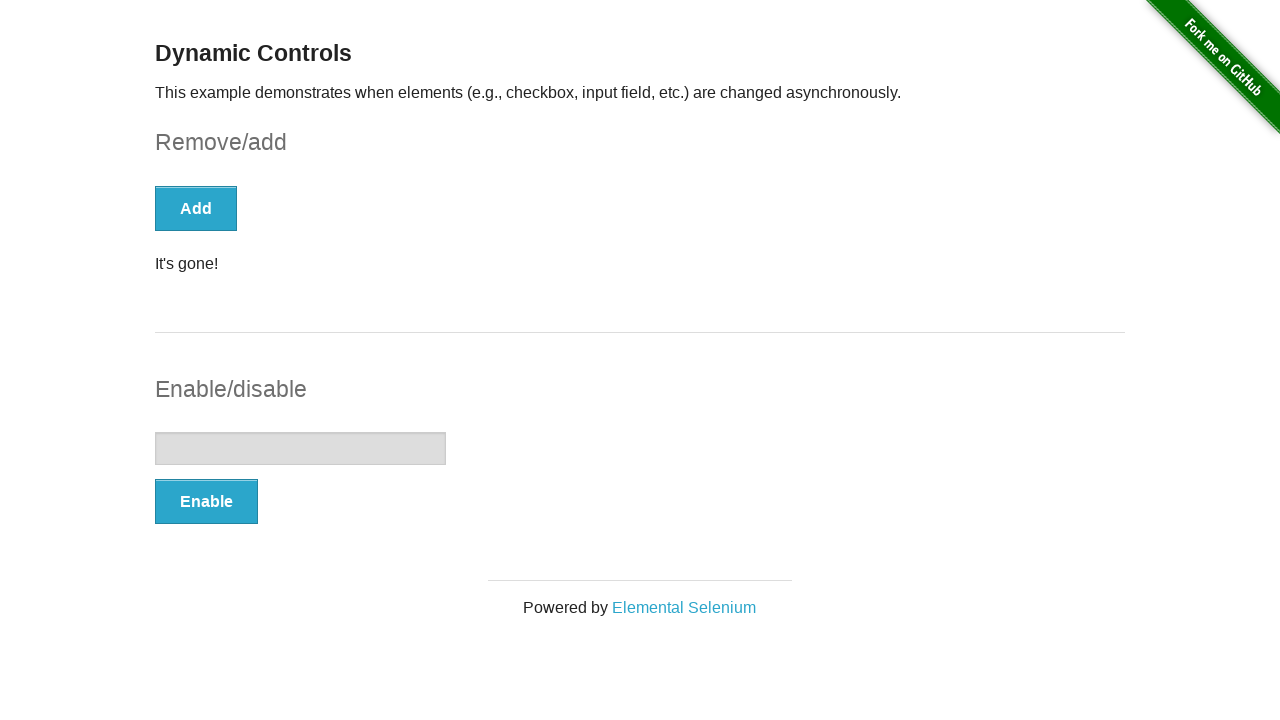

Verified the 'gone!' message is visible
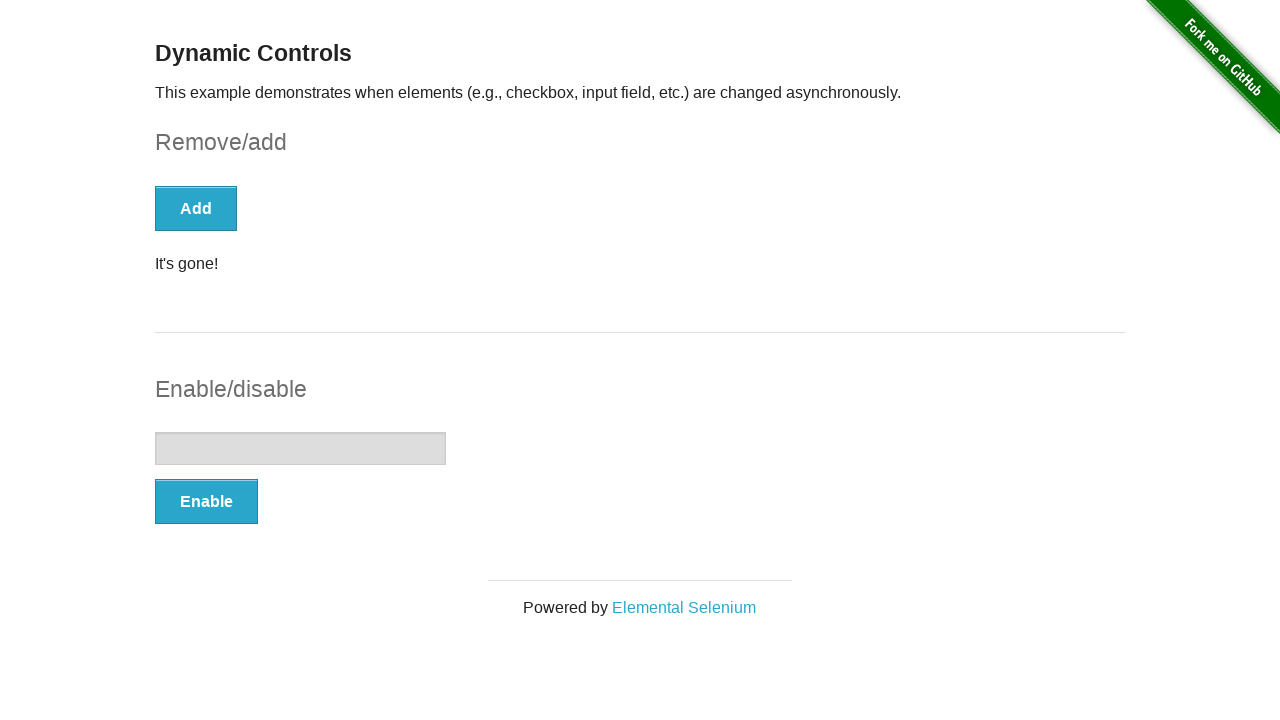

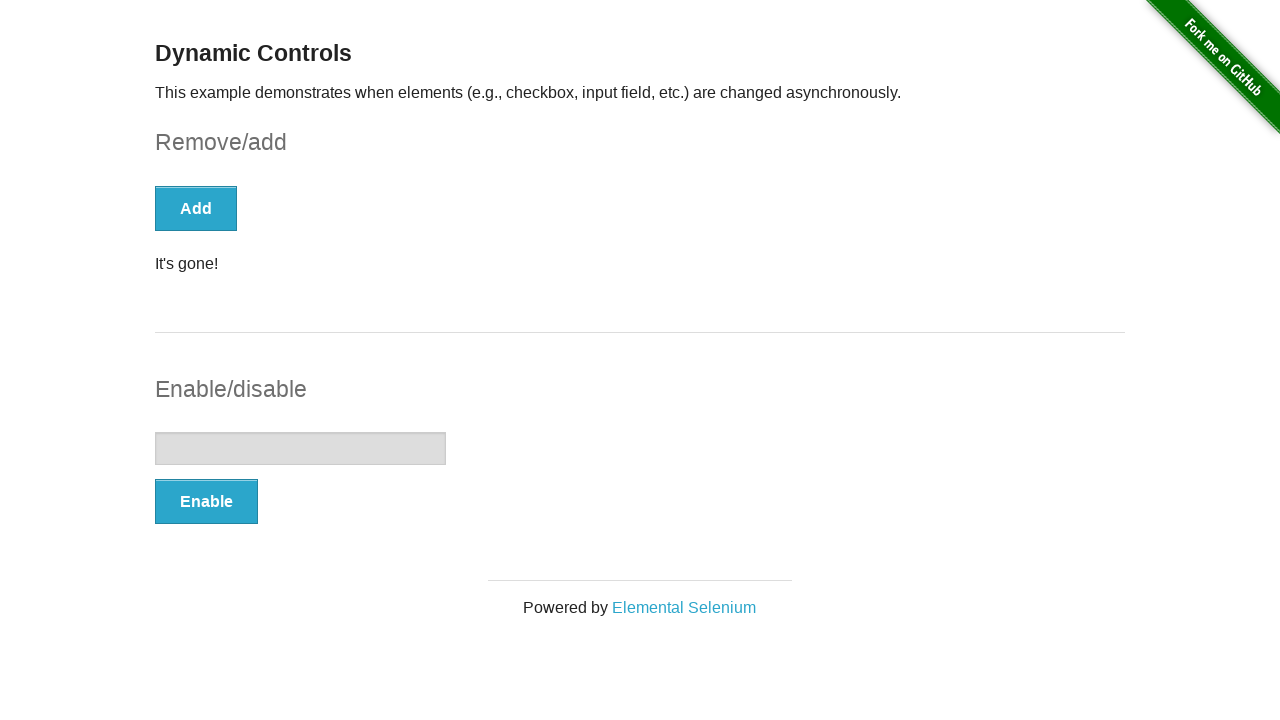